Tests the search input functionality by typing text, waiting, then appending more text

Starting URL: https://v5.webdriver.io

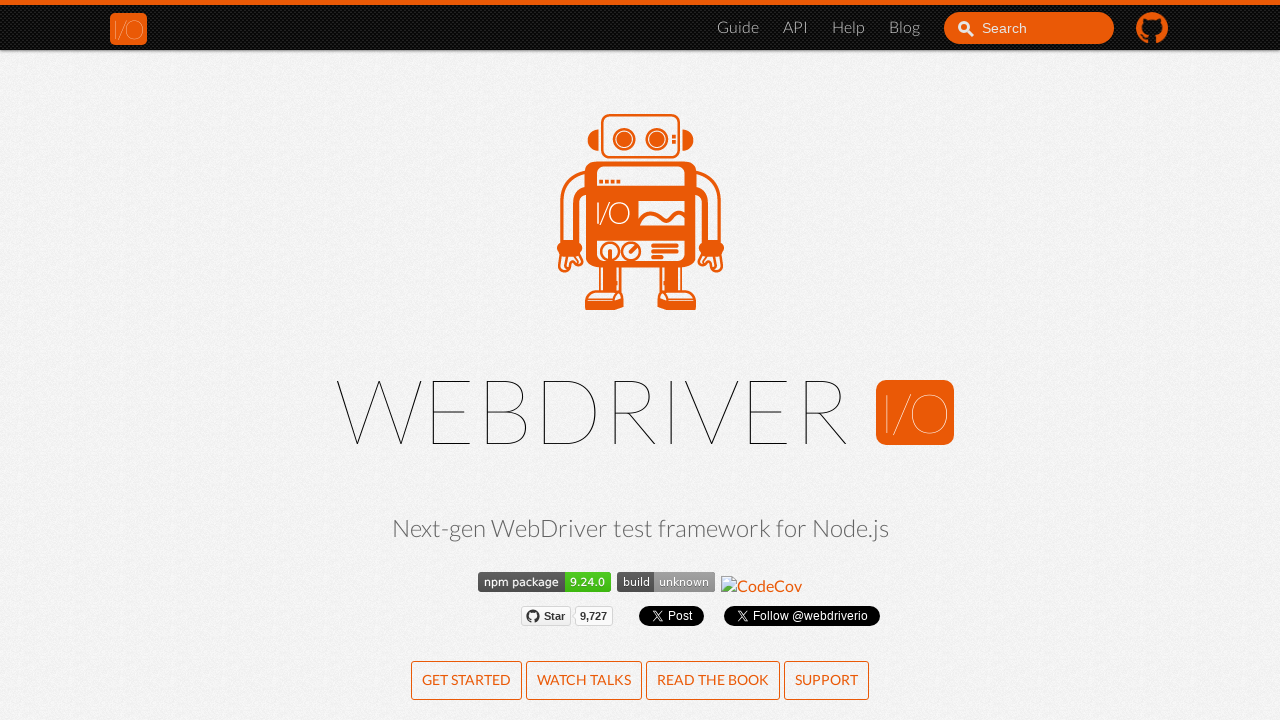

Search input field is visible and ready
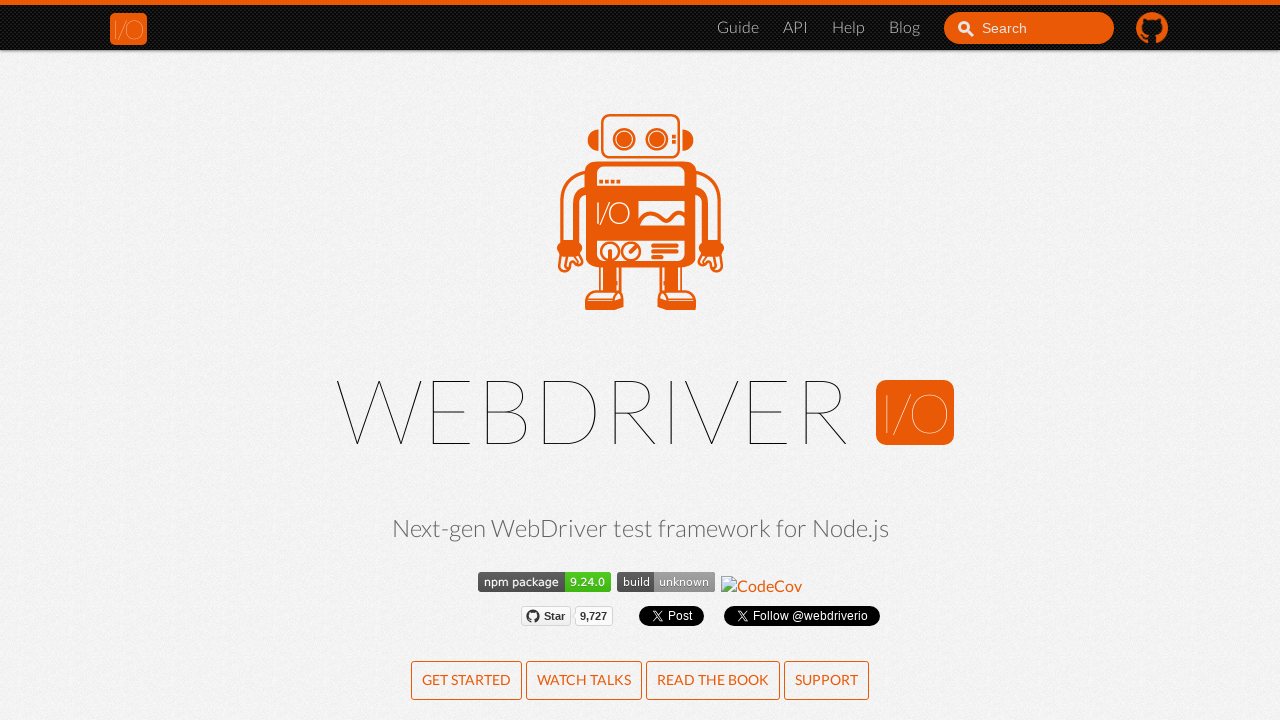

Filled search input with 'test is ' on #search_input_react
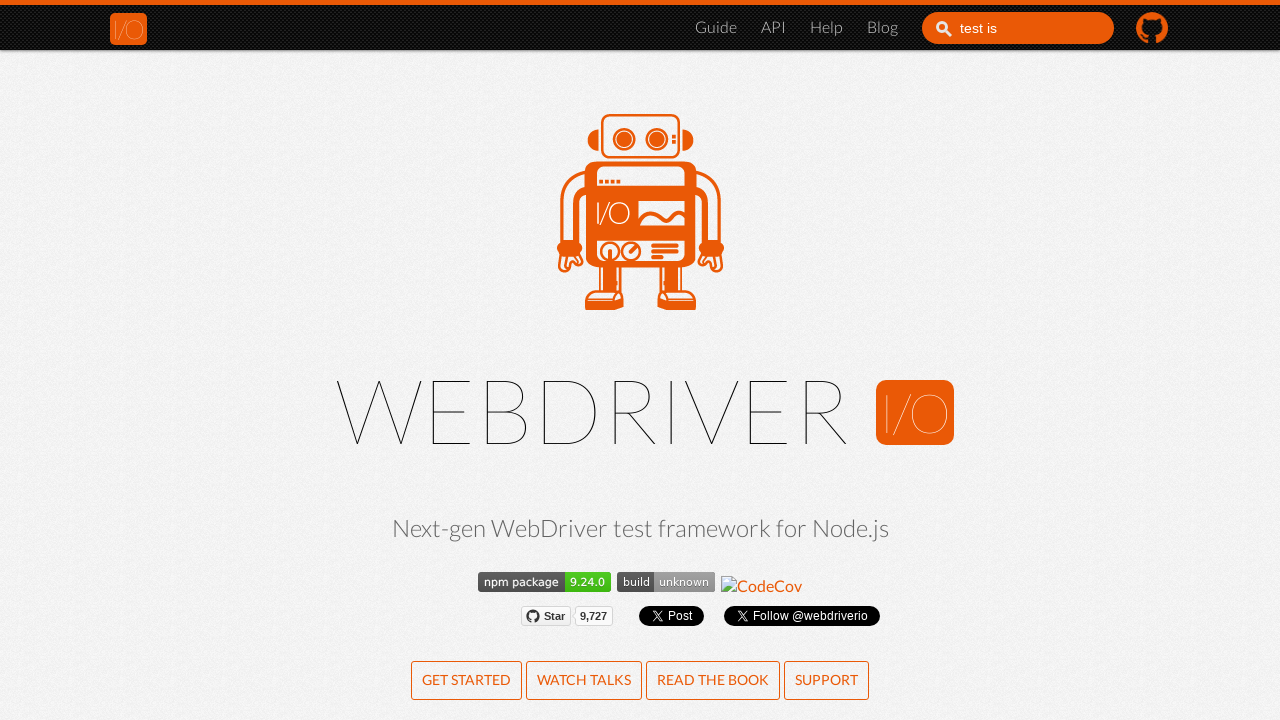

Appended 'DONE!' to search input text
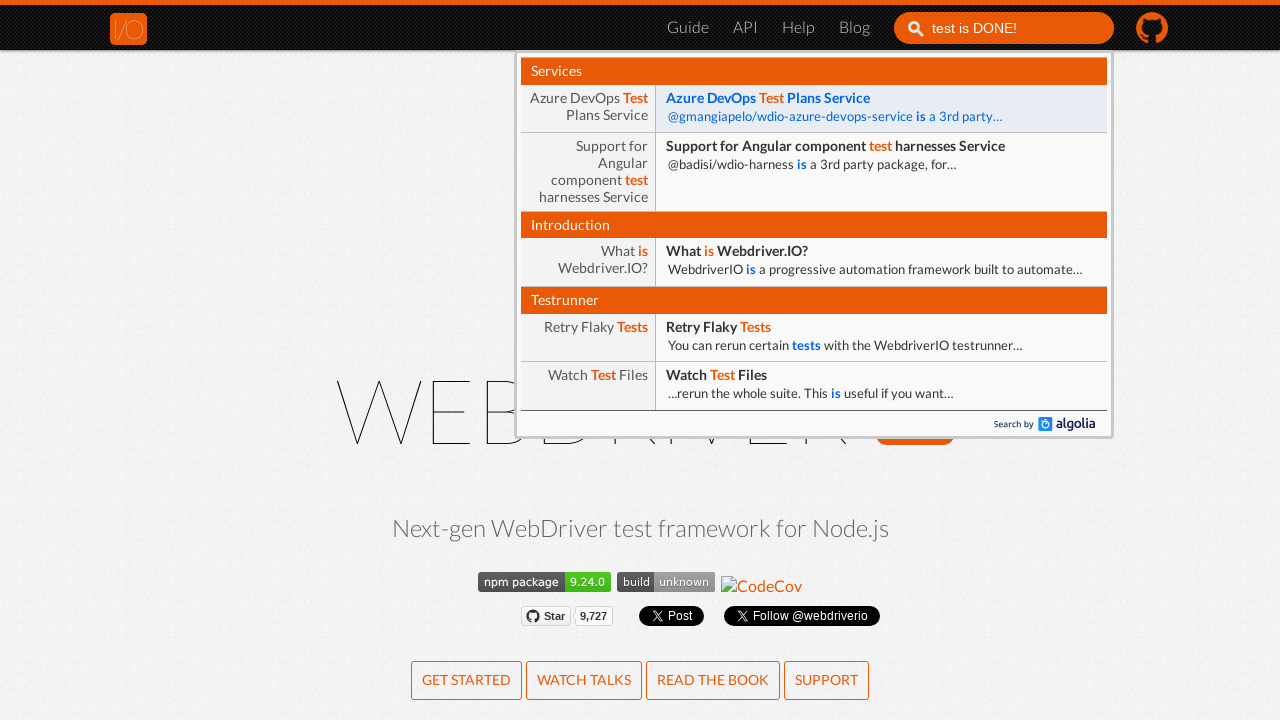

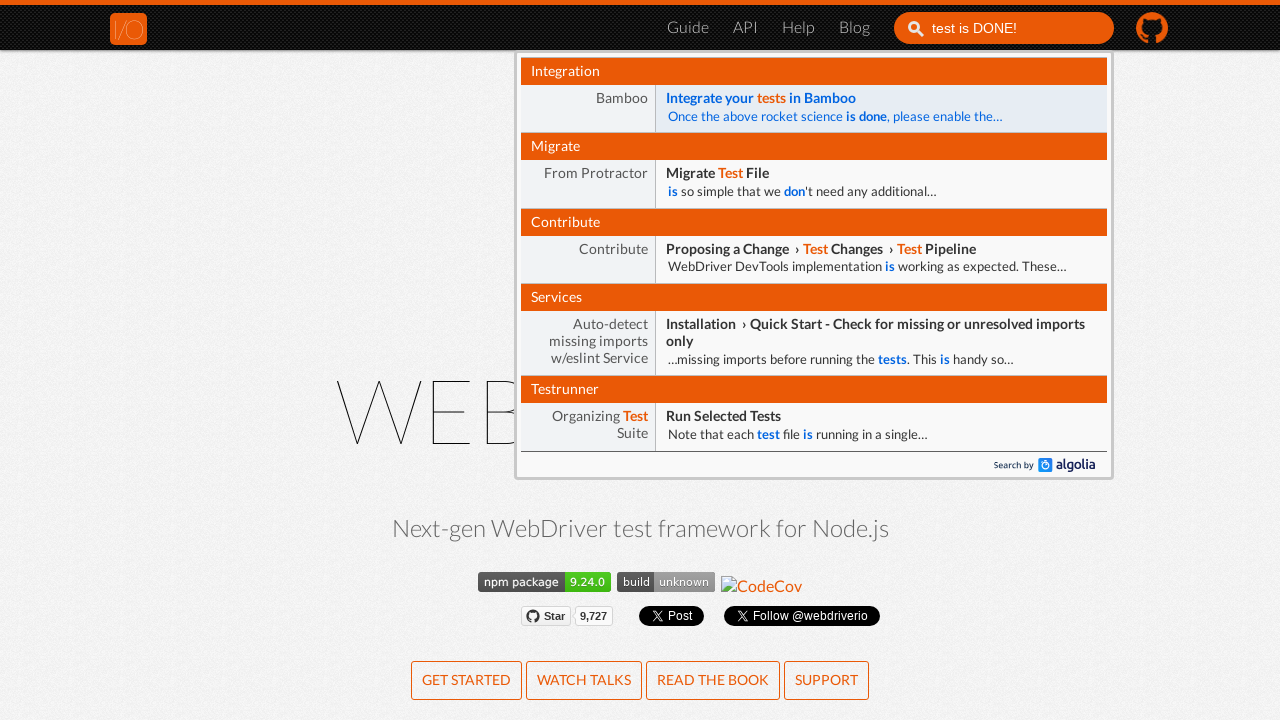